Tests browser navigation functionality by navigating between two URLs and using the back button

Starting URL: https://demo.automationtesting.in/Windows.html

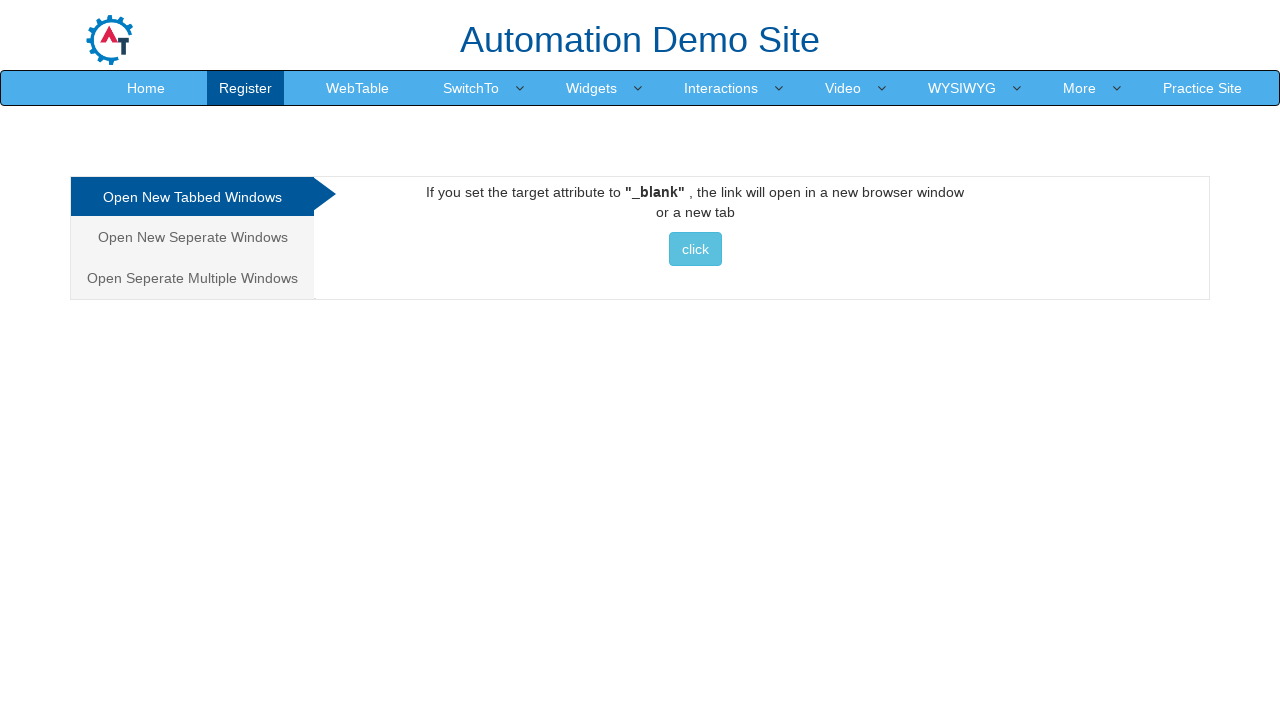

Navigated to https://www.selenium.dev/
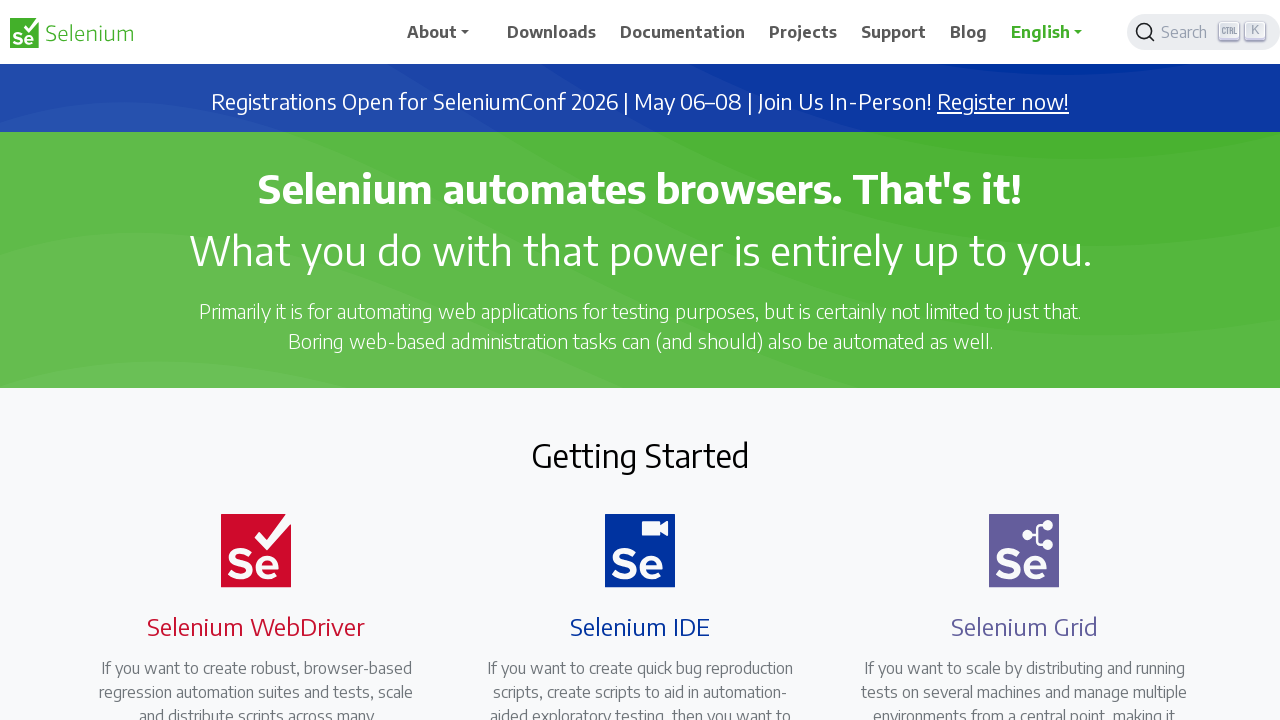

Navigated back to previous page using back button
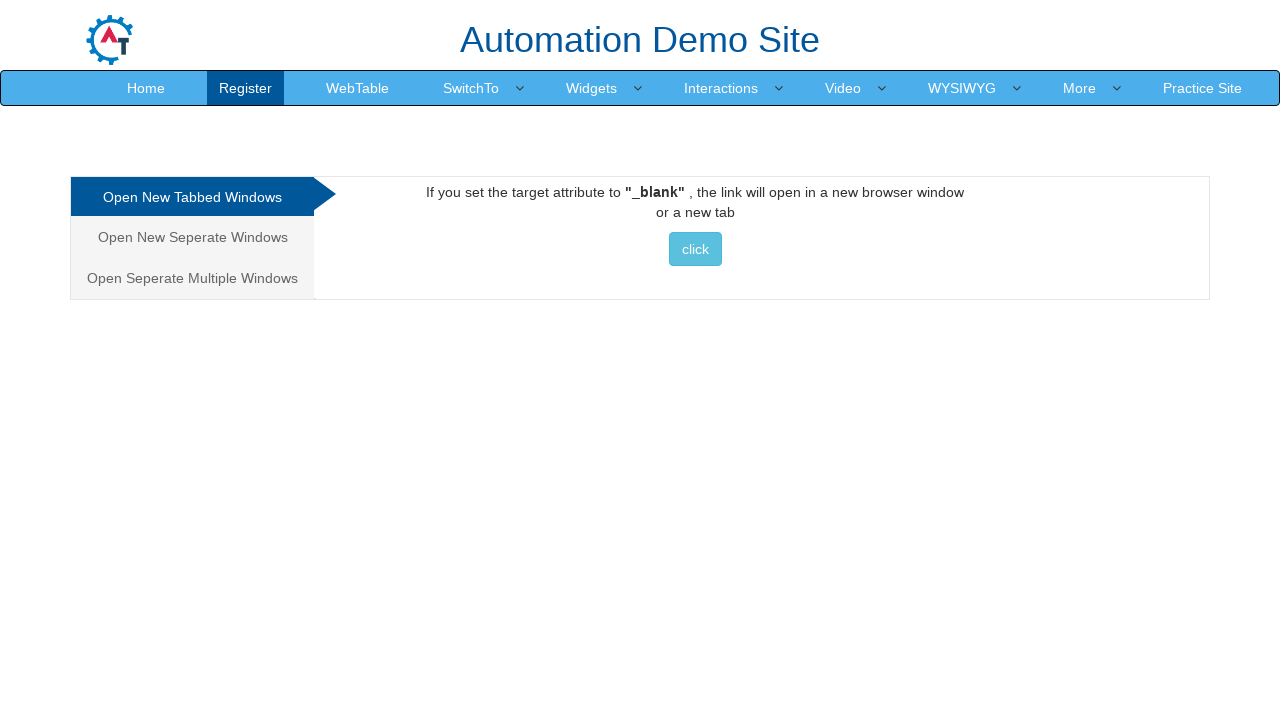

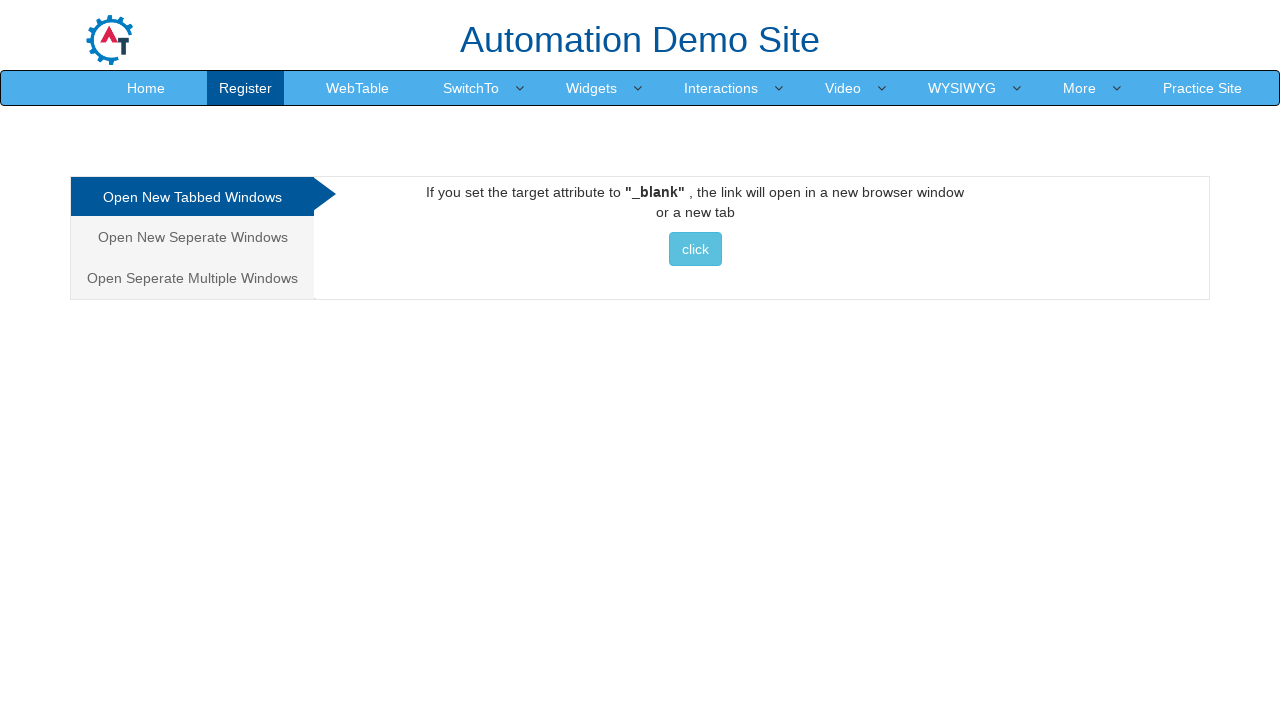